Fills the phone number field in a registration form

Starting URL: https://demo.automationtesting.in/Register.html

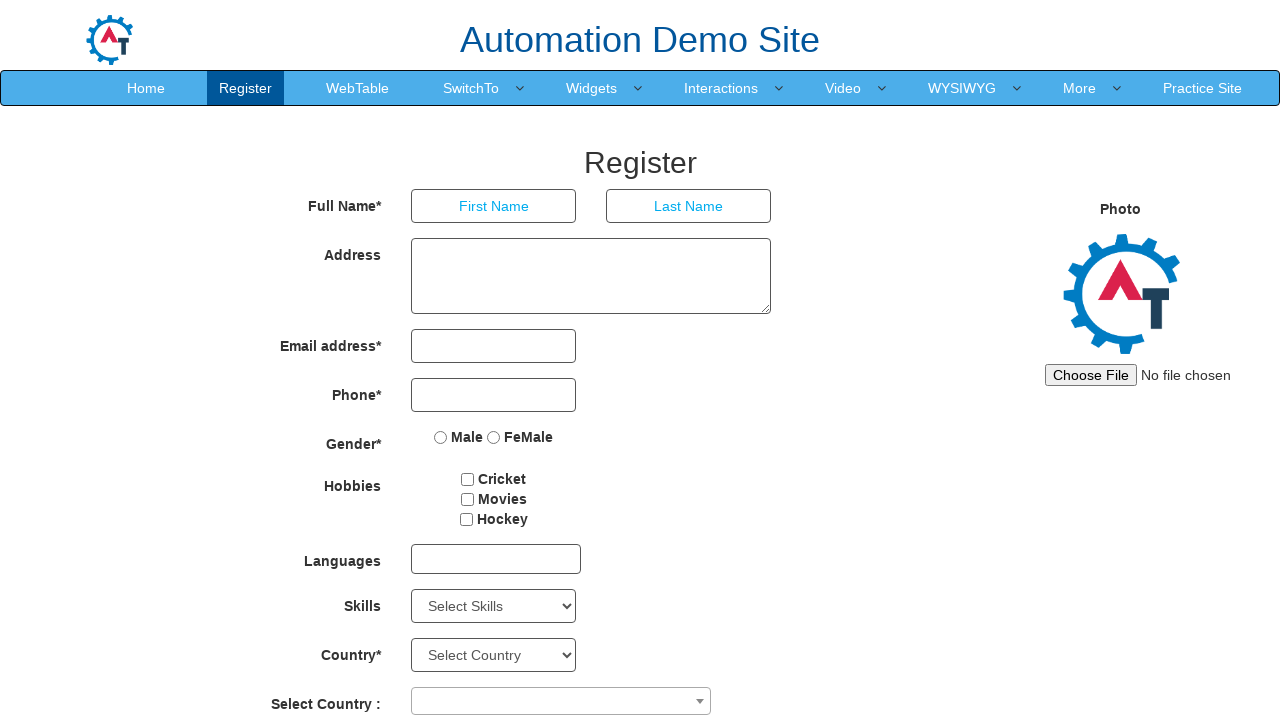

Filled phone number field with '111-222-3333' on //input[@type='tel']
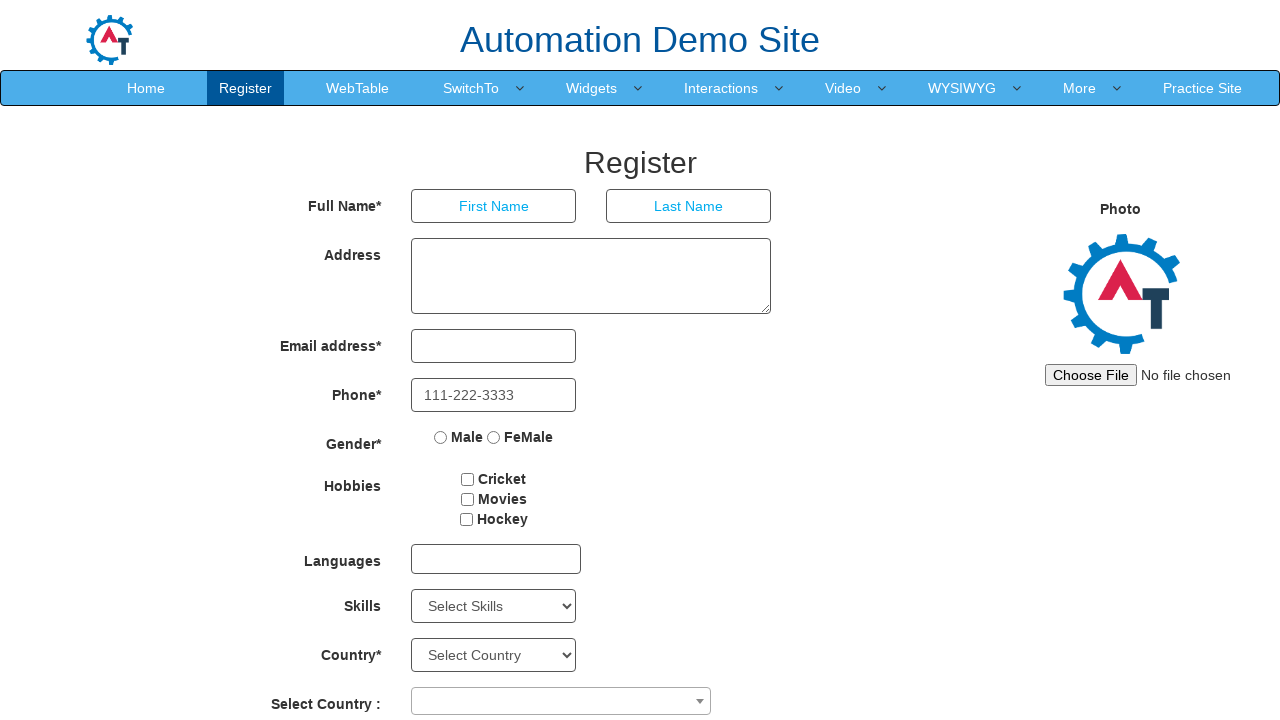

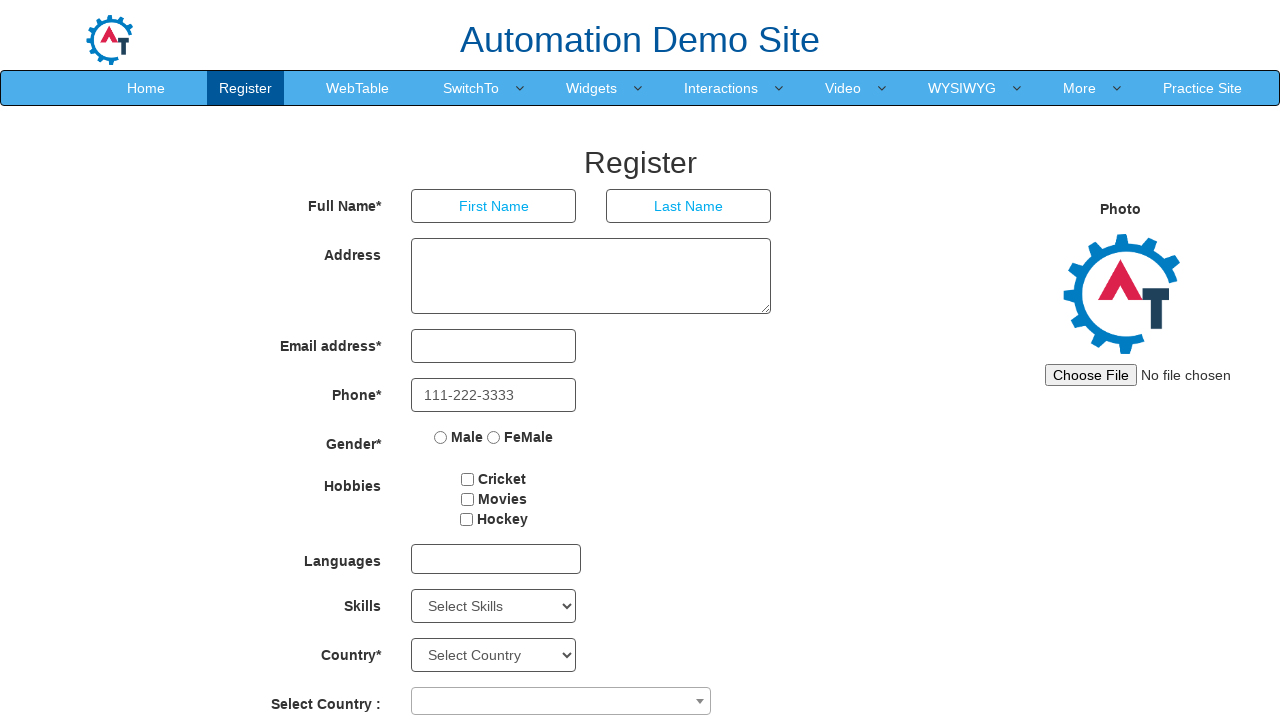